Navigates to a page, finds and clicks a link with a calculated number, then fills out and submits a form with personal information

Starting URL: http://suninjuly.github.io/find_link_text

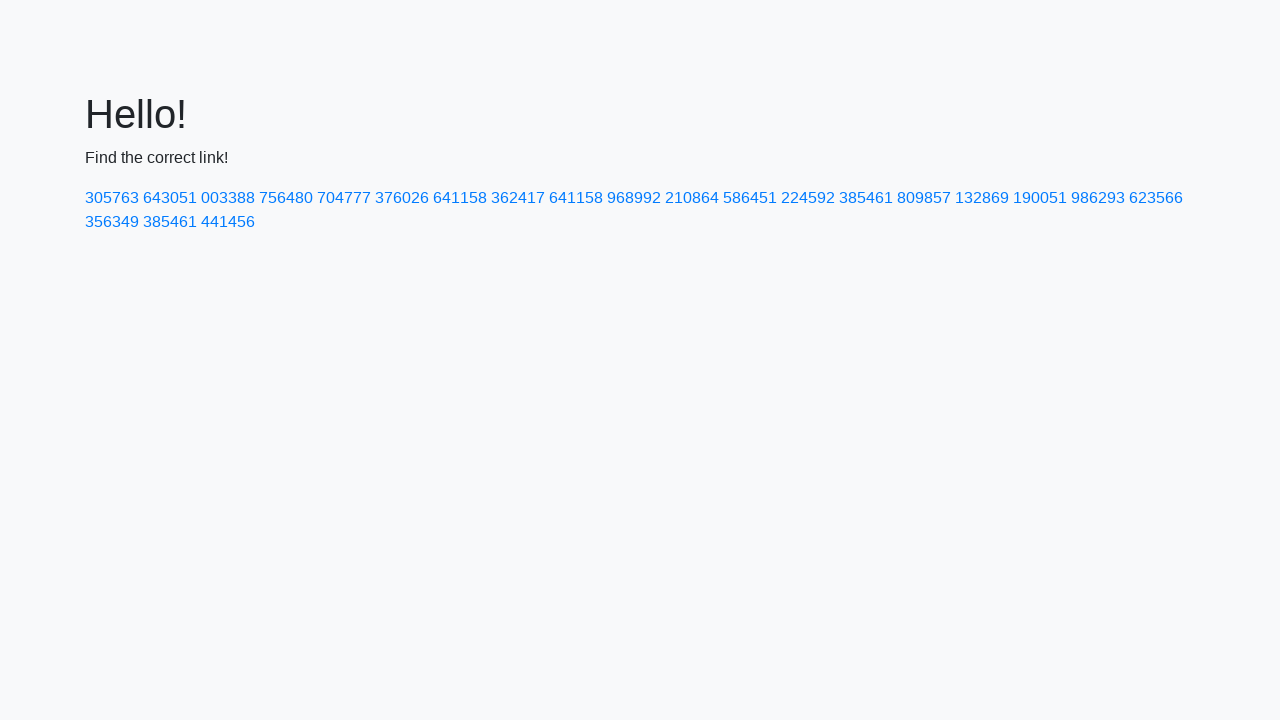

Calculated link text value: 224592
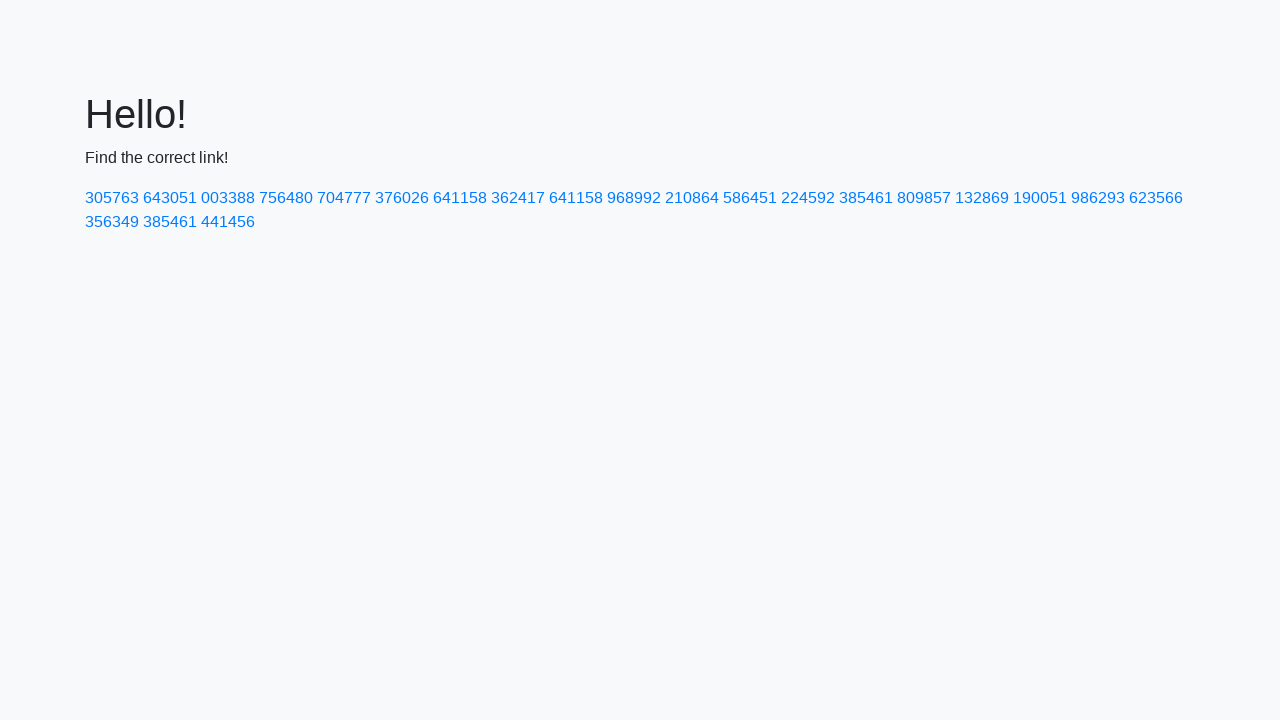

Clicked link with text '224592' at (808, 198) on a:has-text('224592')
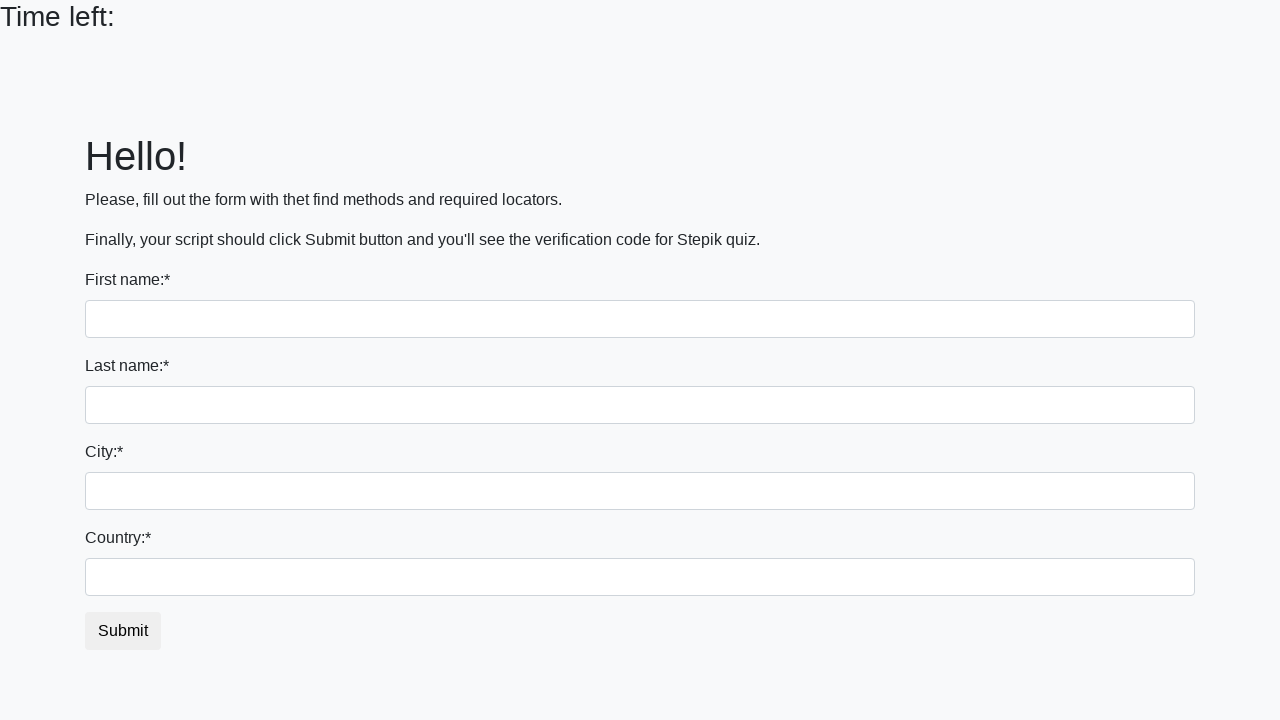

Filled first name field with 'Artem' on input[name='first_name']
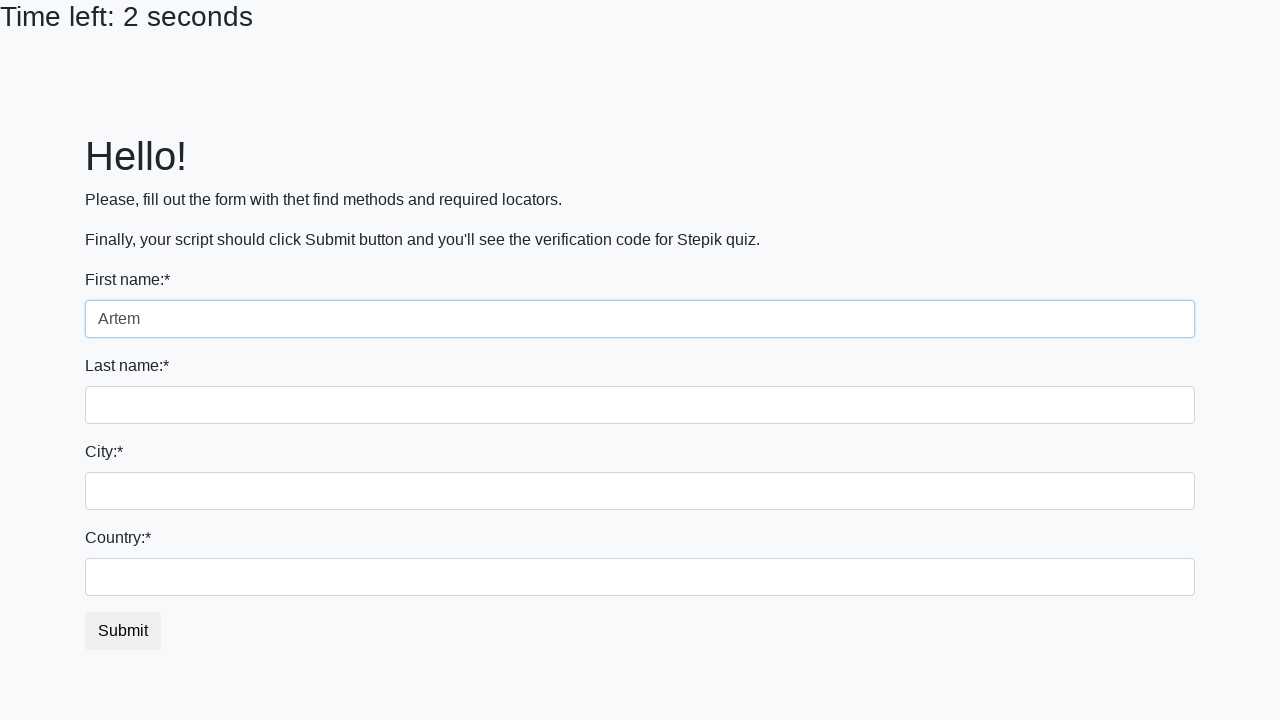

Filled last name field with 'Khalilov' on input[name='last_name']
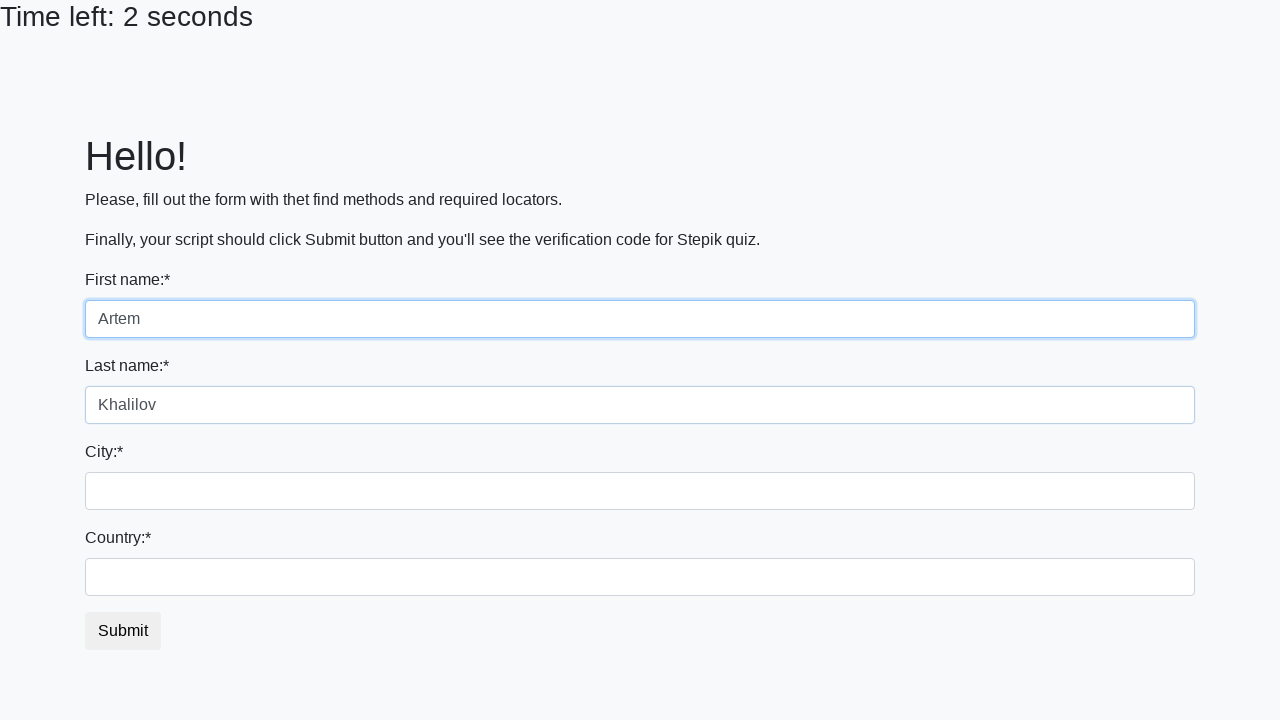

Filled city field with 'Moscow' on input[name='firstname']
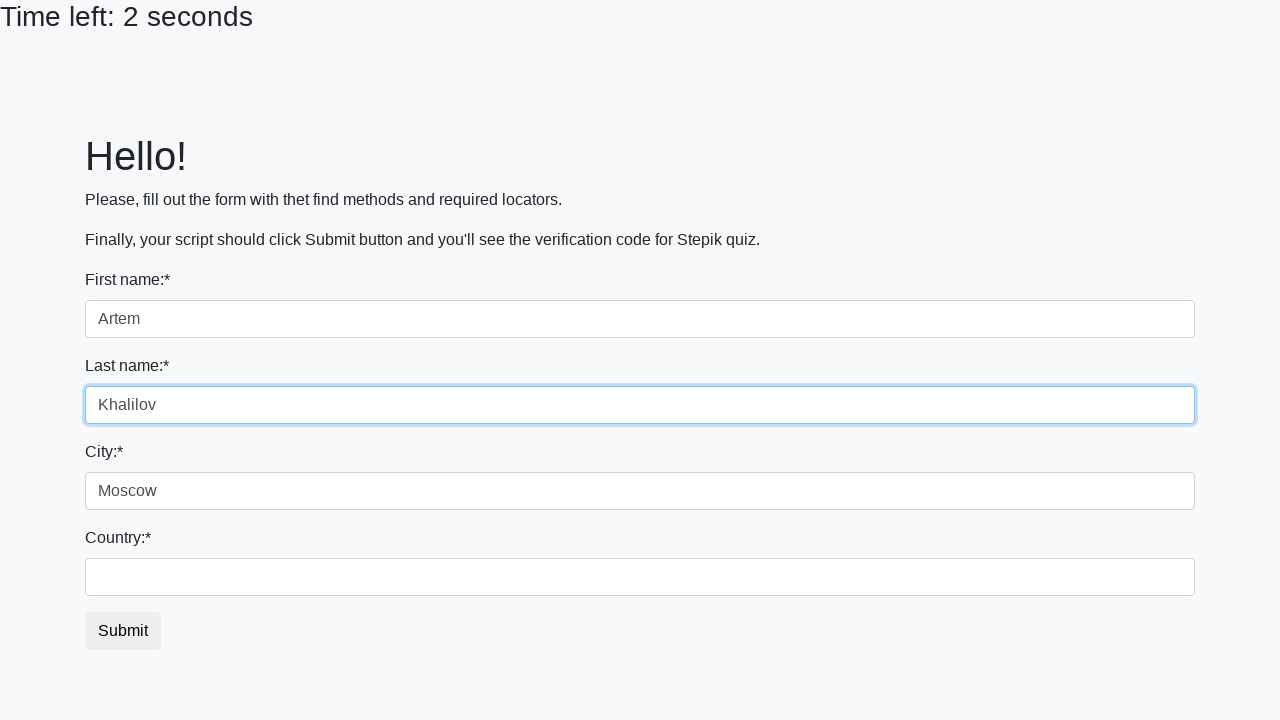

Filled country field with 'Russia' on #country
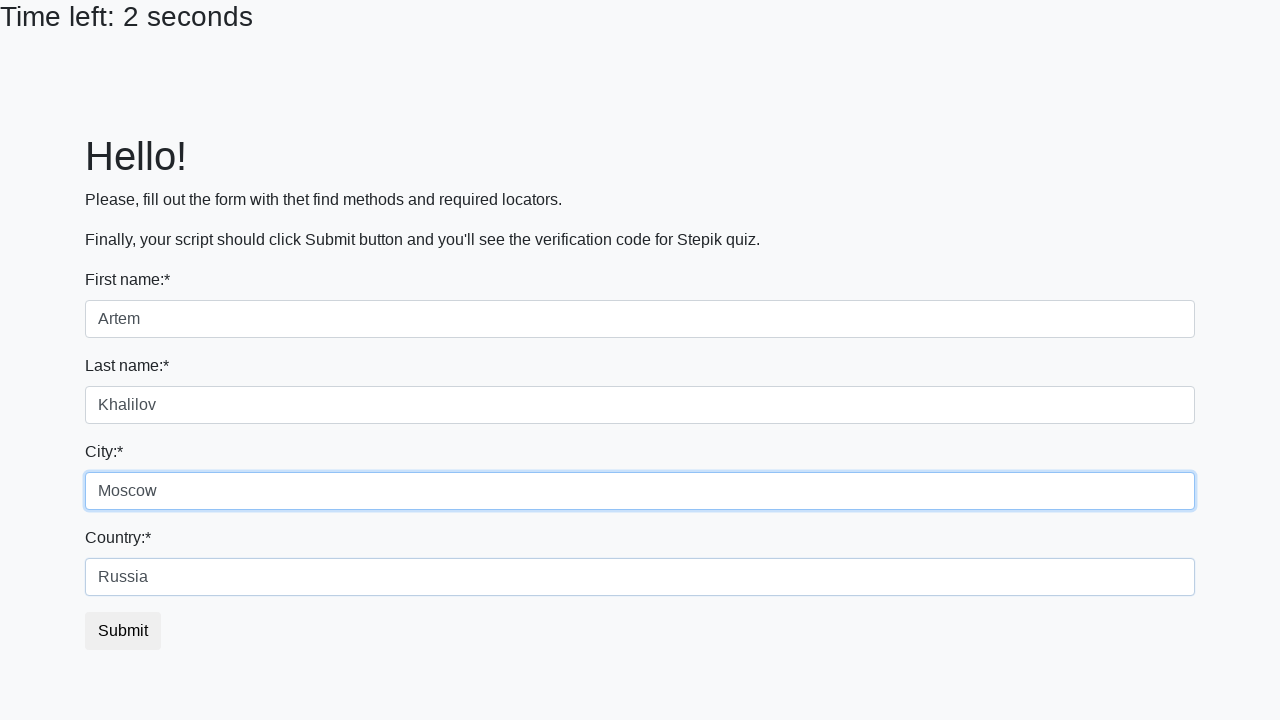

Clicked Submit button to complete form at (123, 631) on button:has-text('Submit')
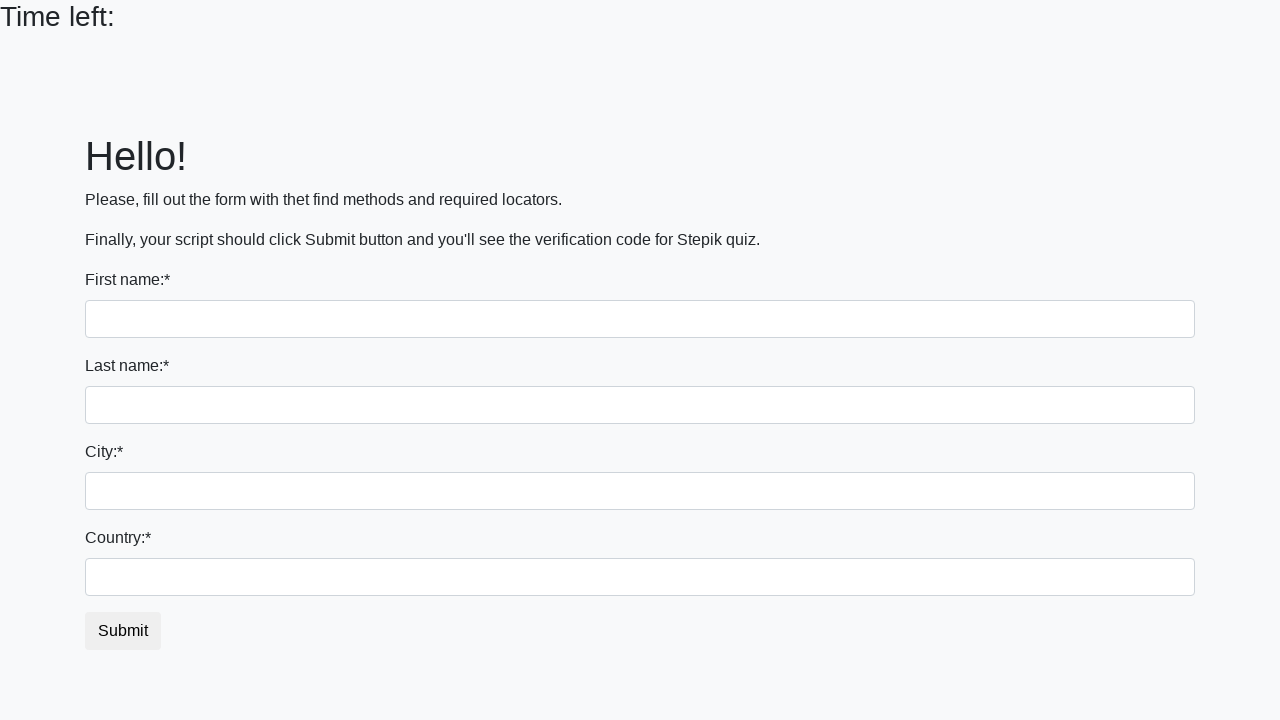

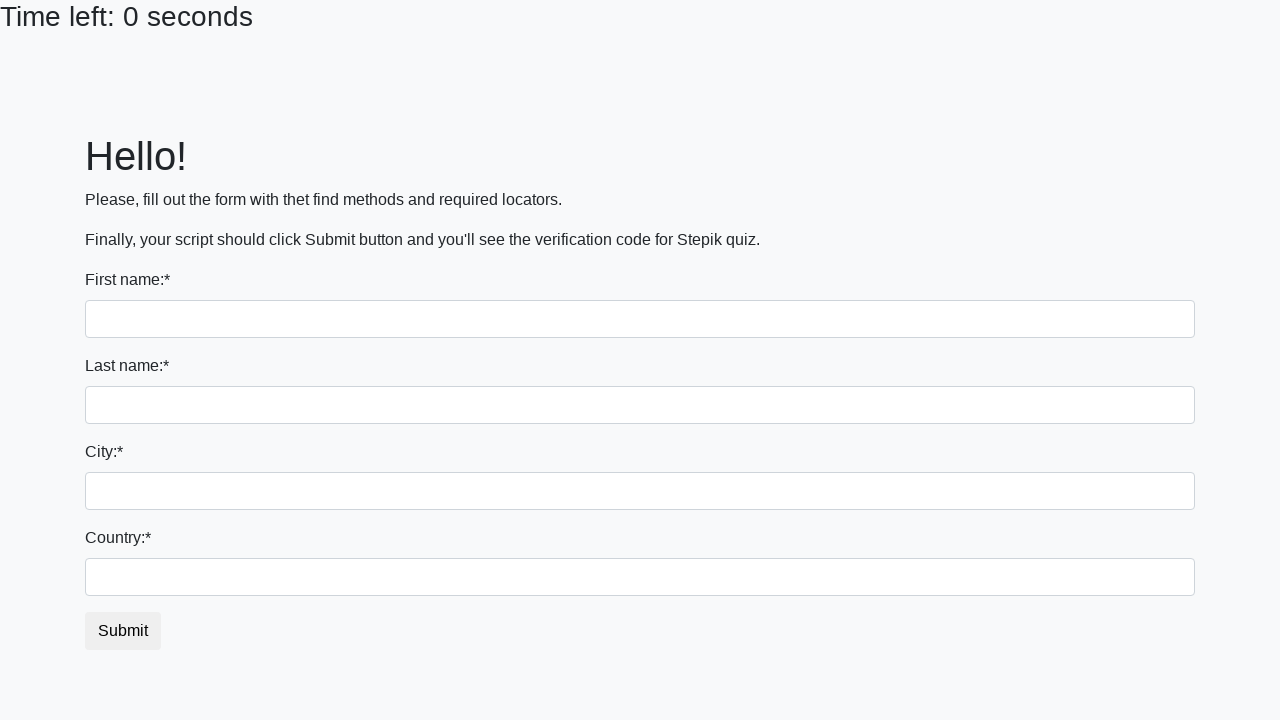